Tests dynamic form interactions by selecting a checkbox, reading its label text, then using that text to select a dropdown option, fill an input field, trigger an alert, and verify the alert contains the expected text.

Starting URL: https://rahulshettyacademy.com/AutomationPractice/

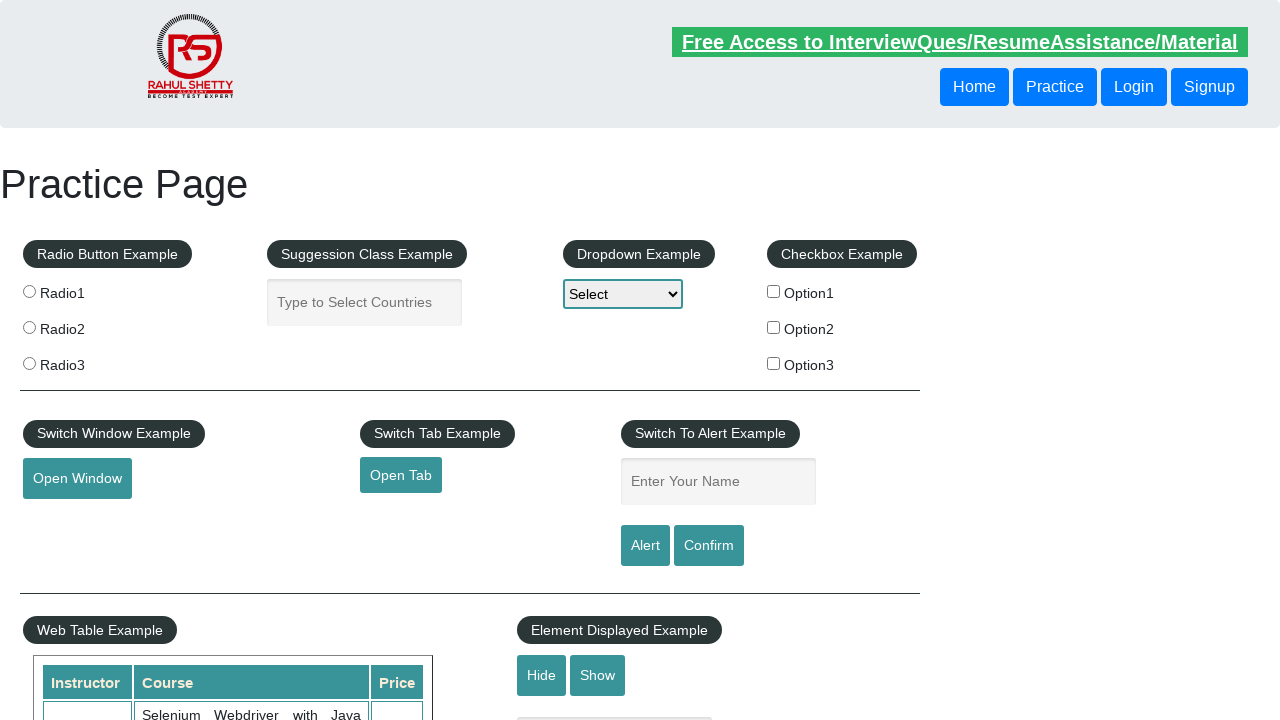

Clicked checkbox Option 3 at (774, 363) on #checkBoxOption3
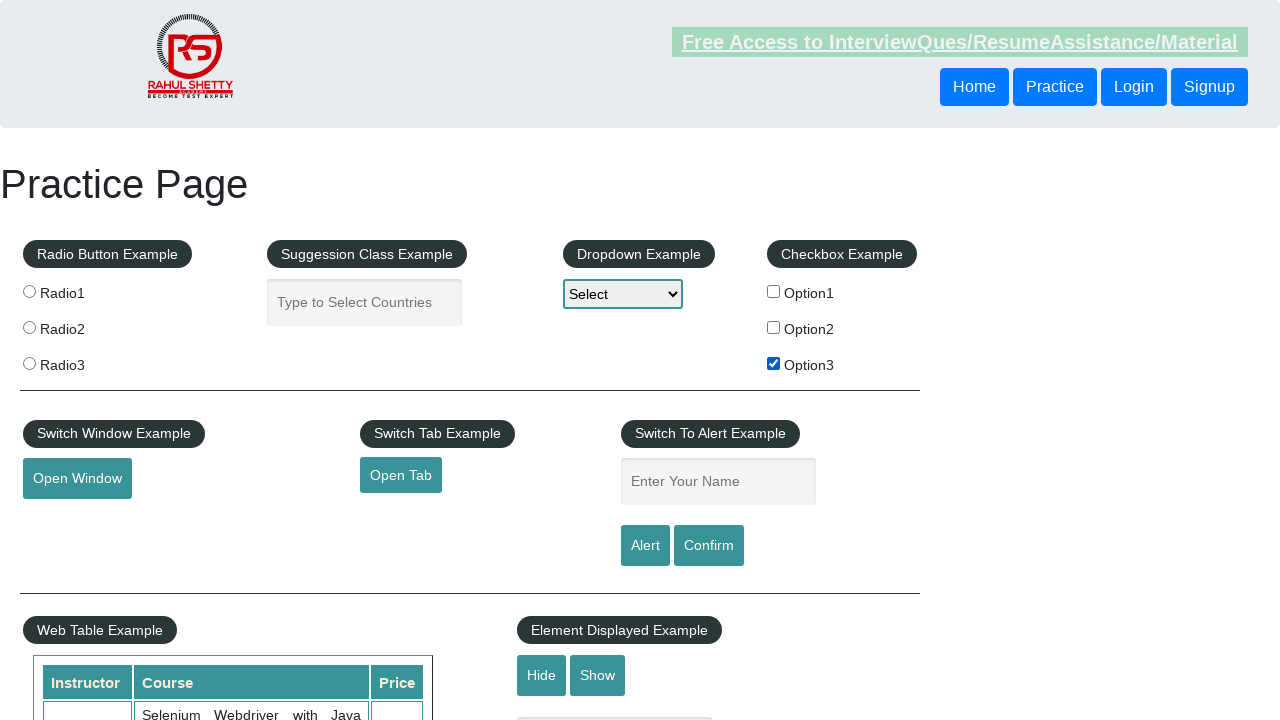

Retrieved checkbox label text: 'Option3'
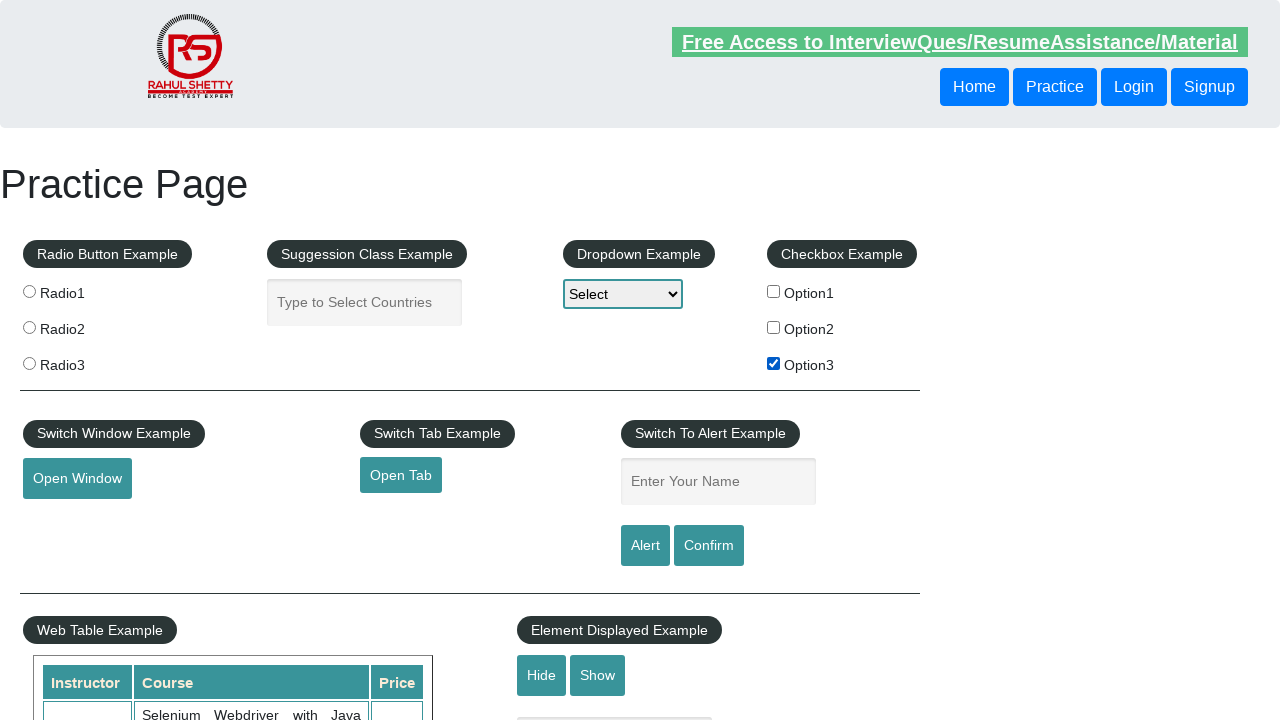

Selected 'Option3' from dropdown on #dropdown-class-example
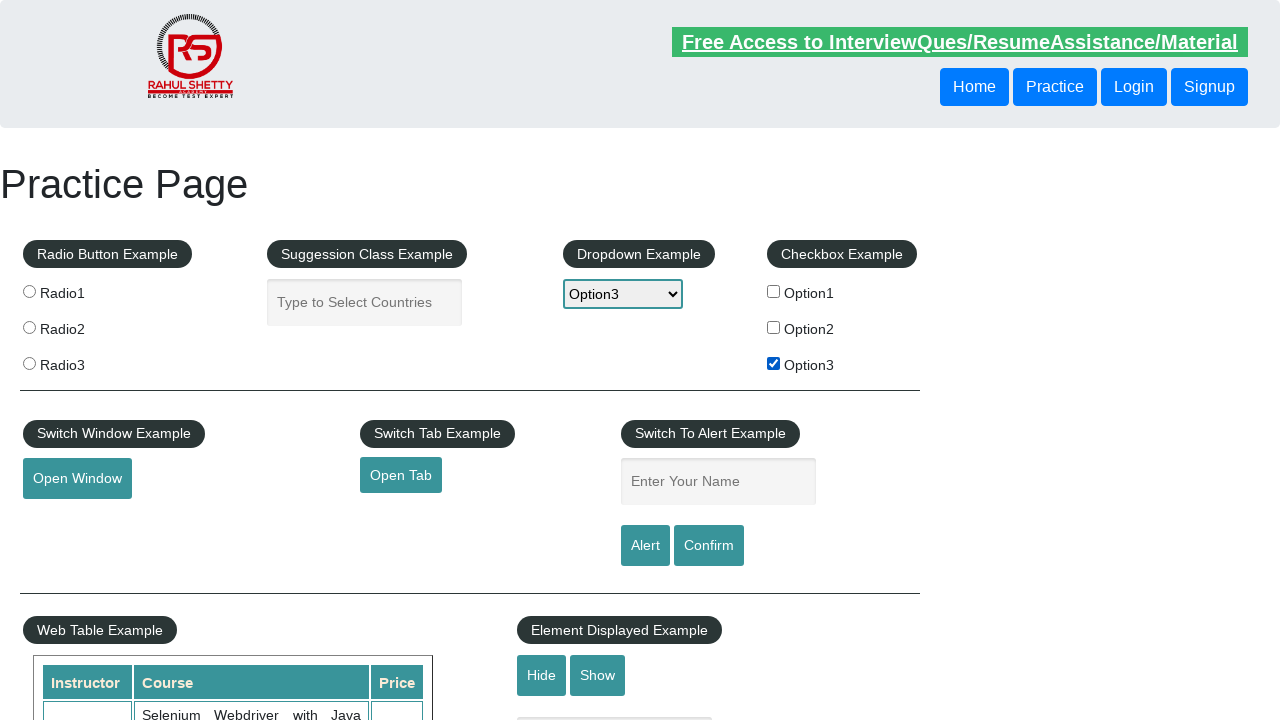

Filled name field with 'Option3' on #name
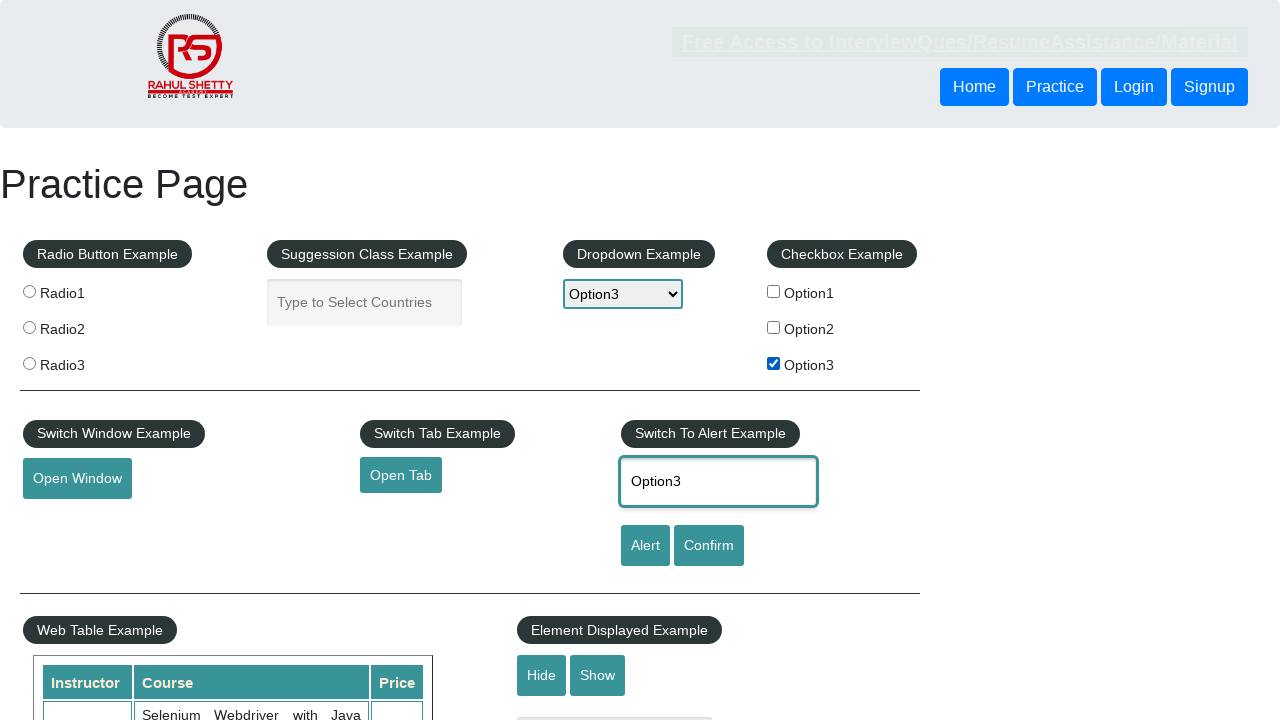

Dialog handler registered
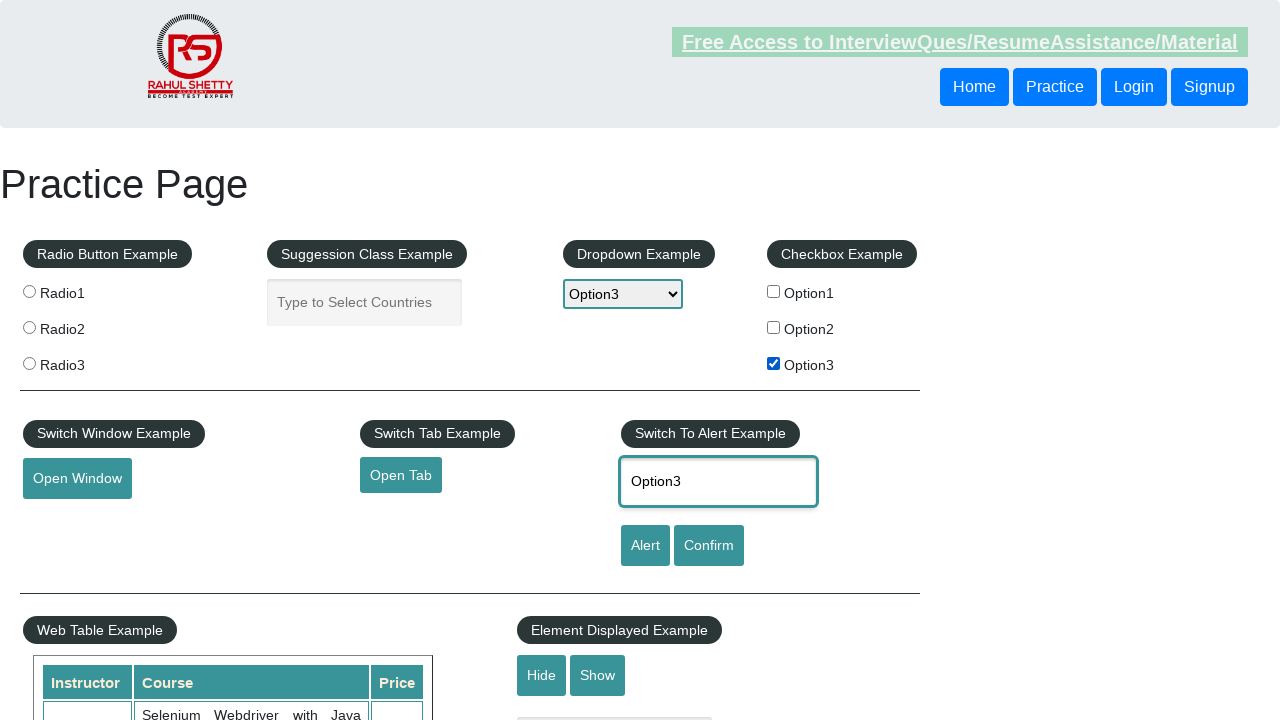

Clicked alert button to trigger dialog at (645, 546) on #alertbtn
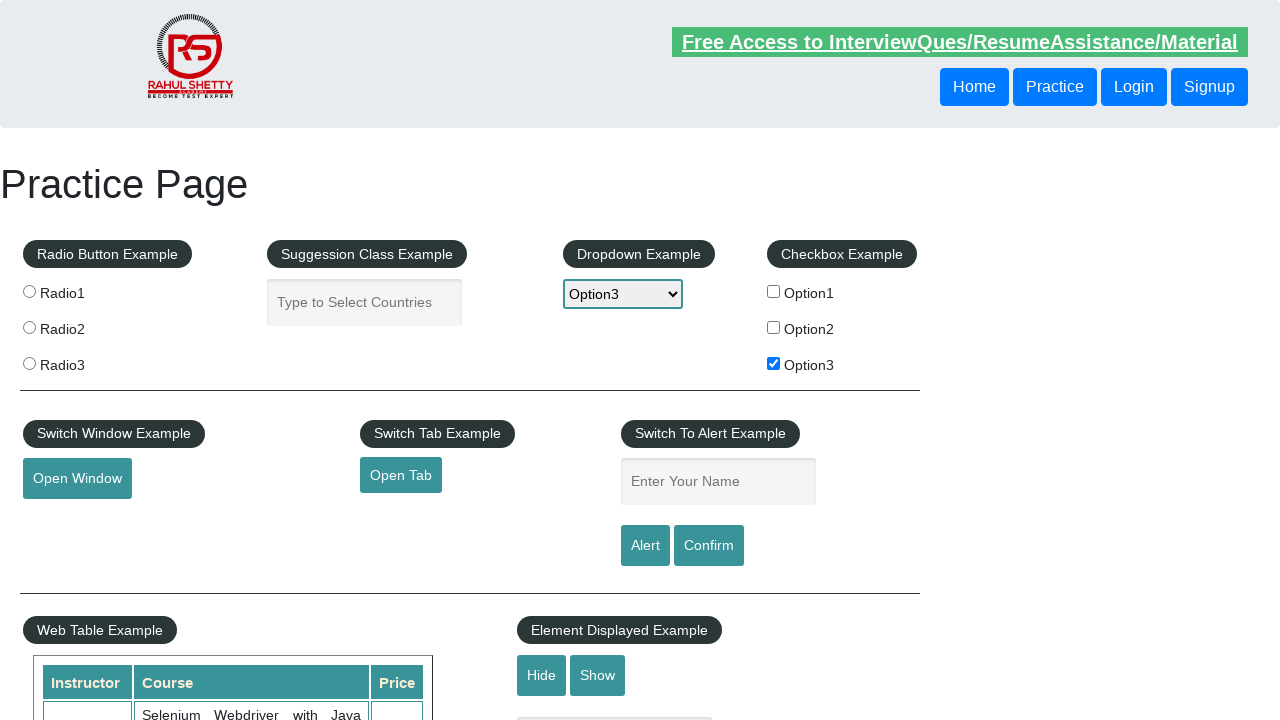

Waited 500ms for dialog processing
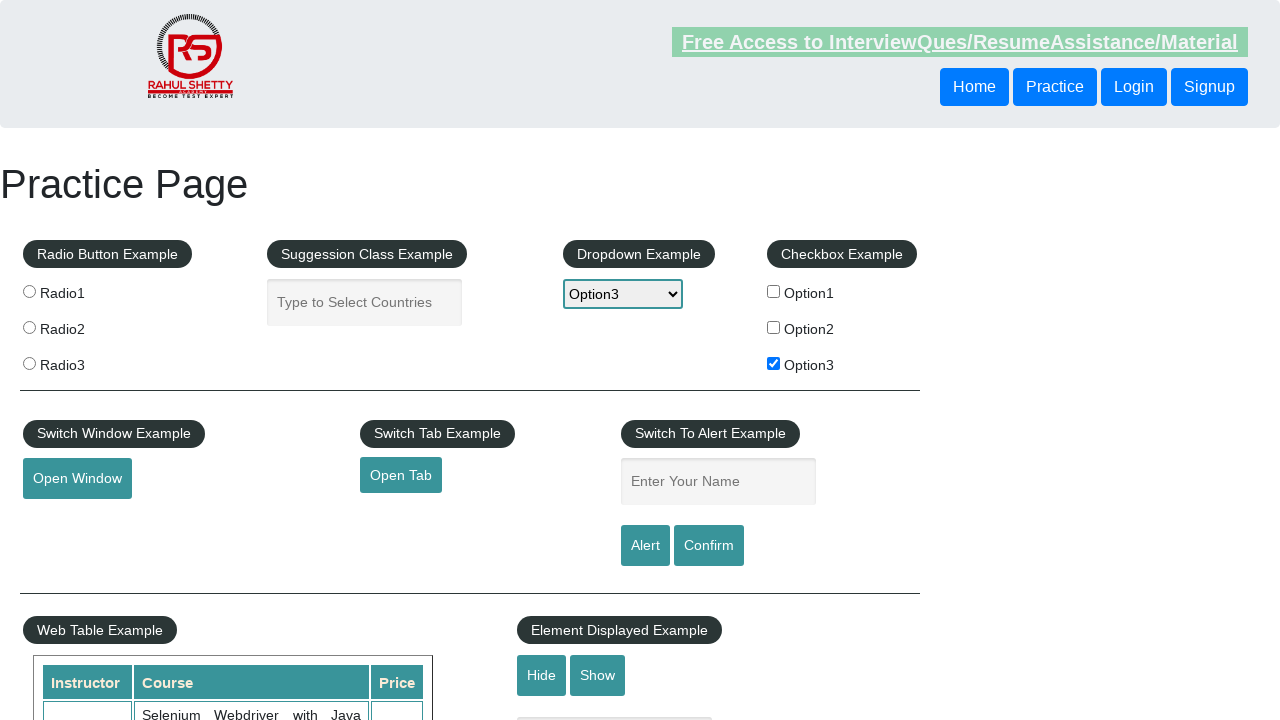

Alert verification passed: 'Option3' found in alert message
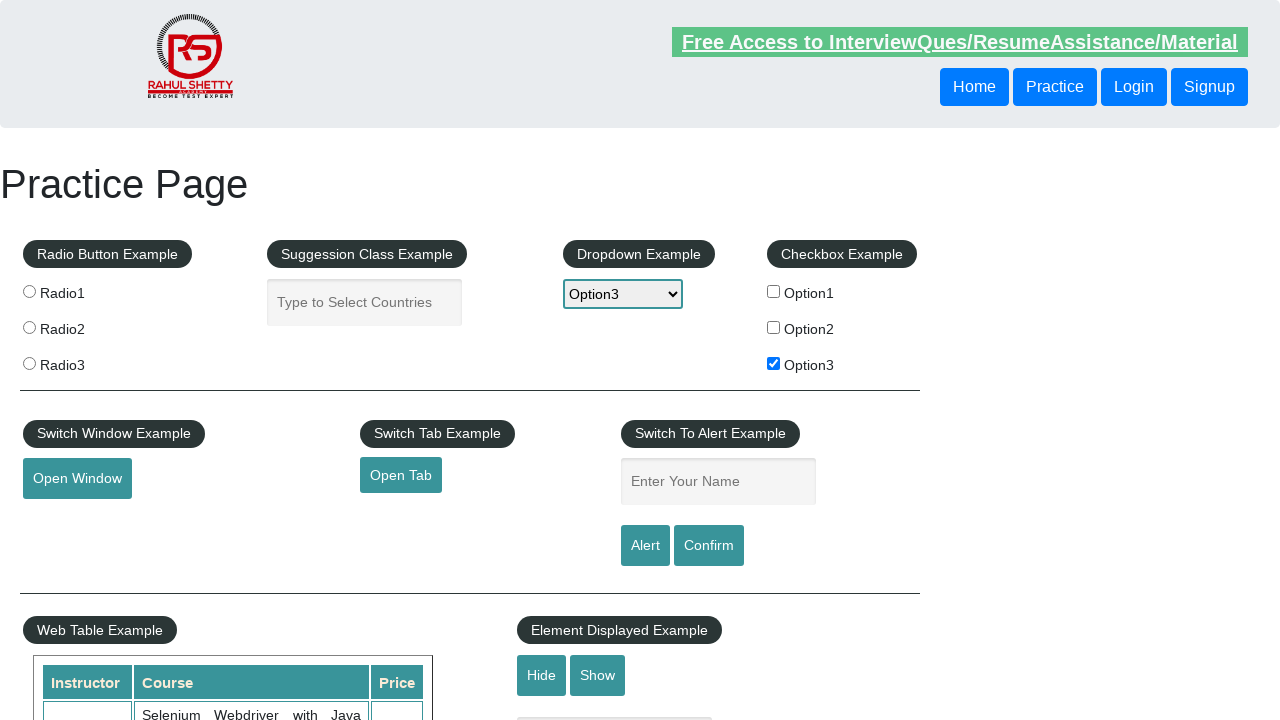

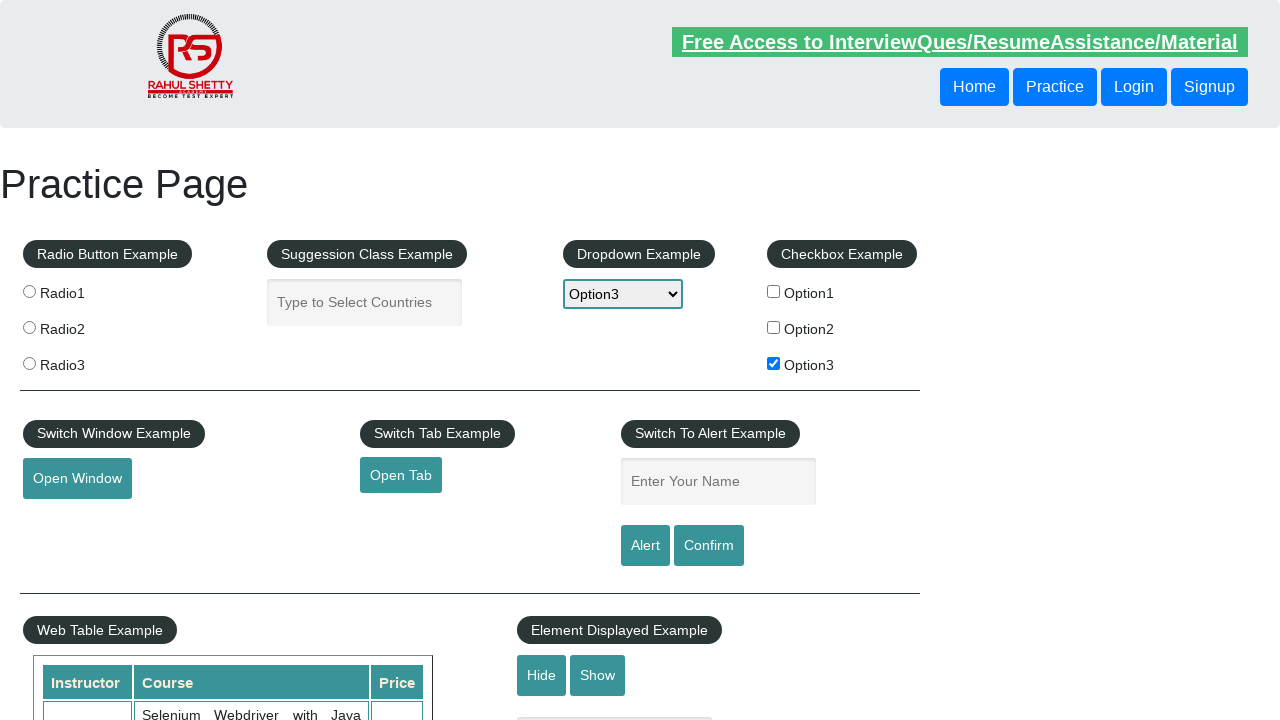